Tests opening a new window by clicking the window button and verifying the background color of the new window.

Starting URL: https://demoqa.com/browser-windows

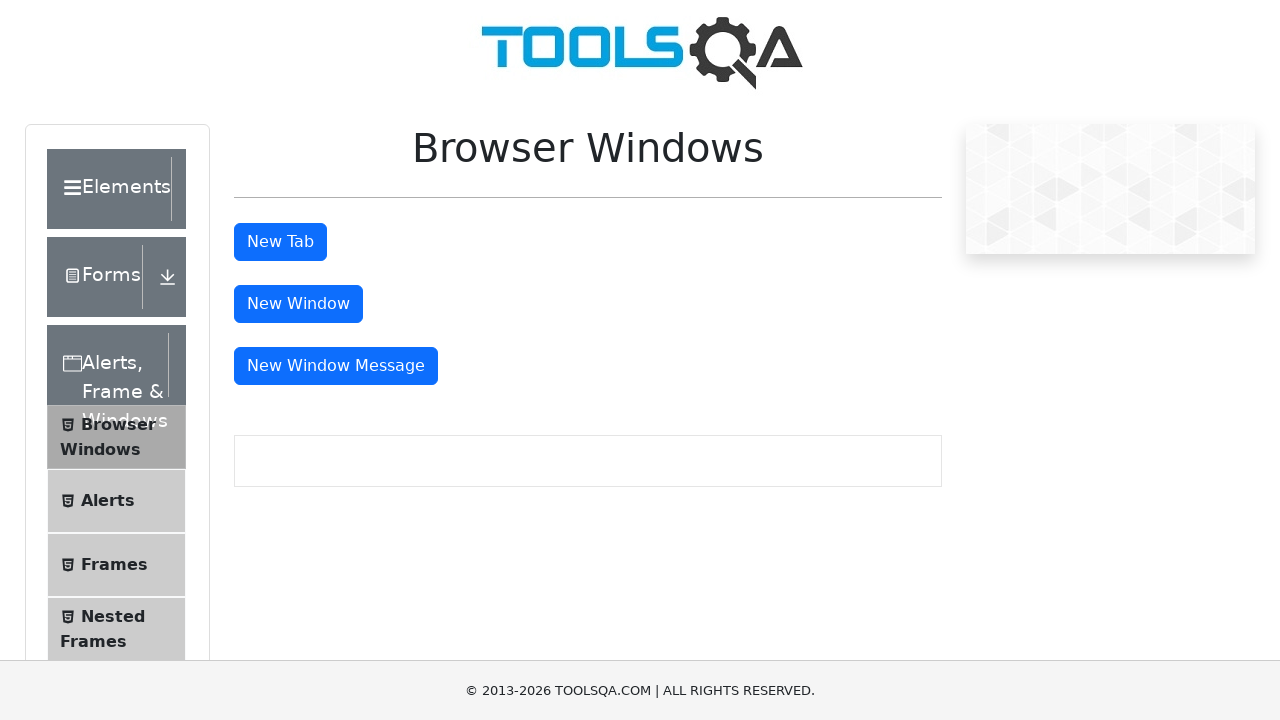

Clicked new window button to open a new window at (298, 304) on #windowButton
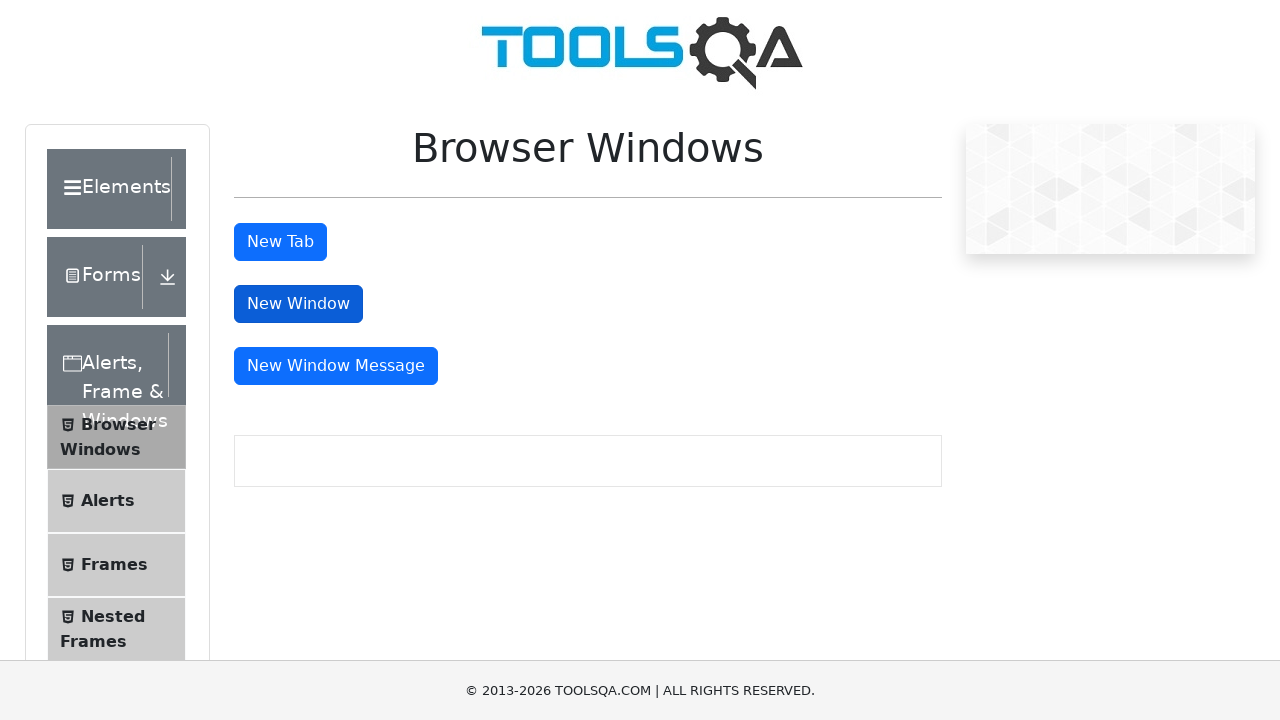

New window page object obtained
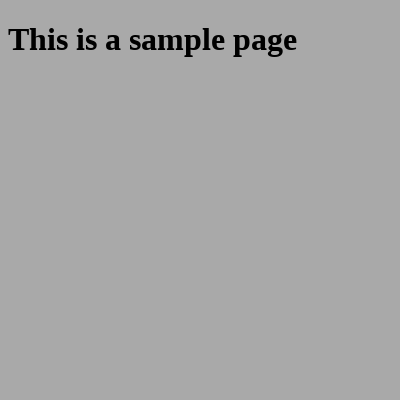

New window finished loading
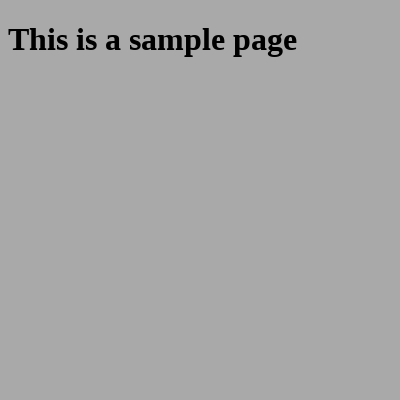

Verified body element exists in new window
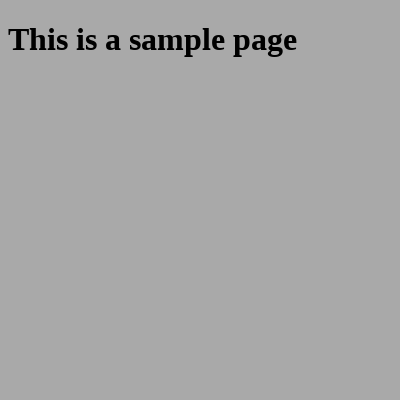

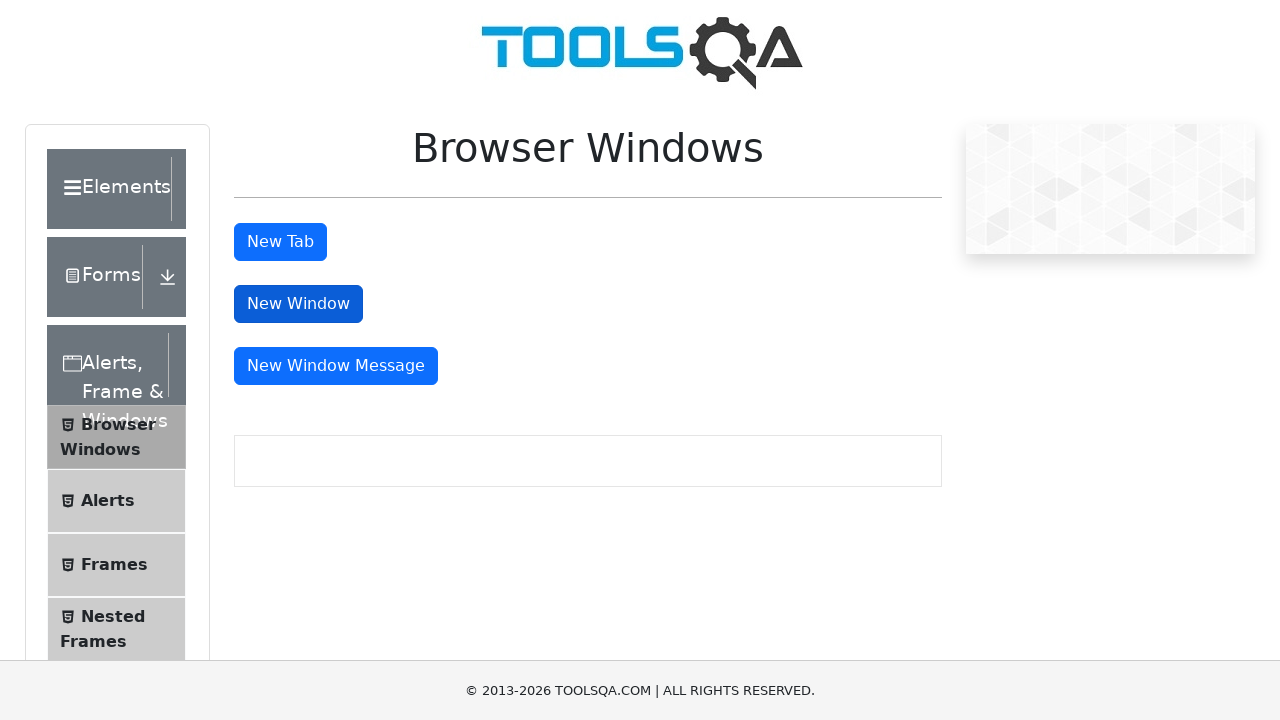